Tests drag and drop functionality on the jQuery UI demo page by dragging an element and dropping it onto a target droppable area within an iframe

Starting URL: http://jqueryui.com/droppable/

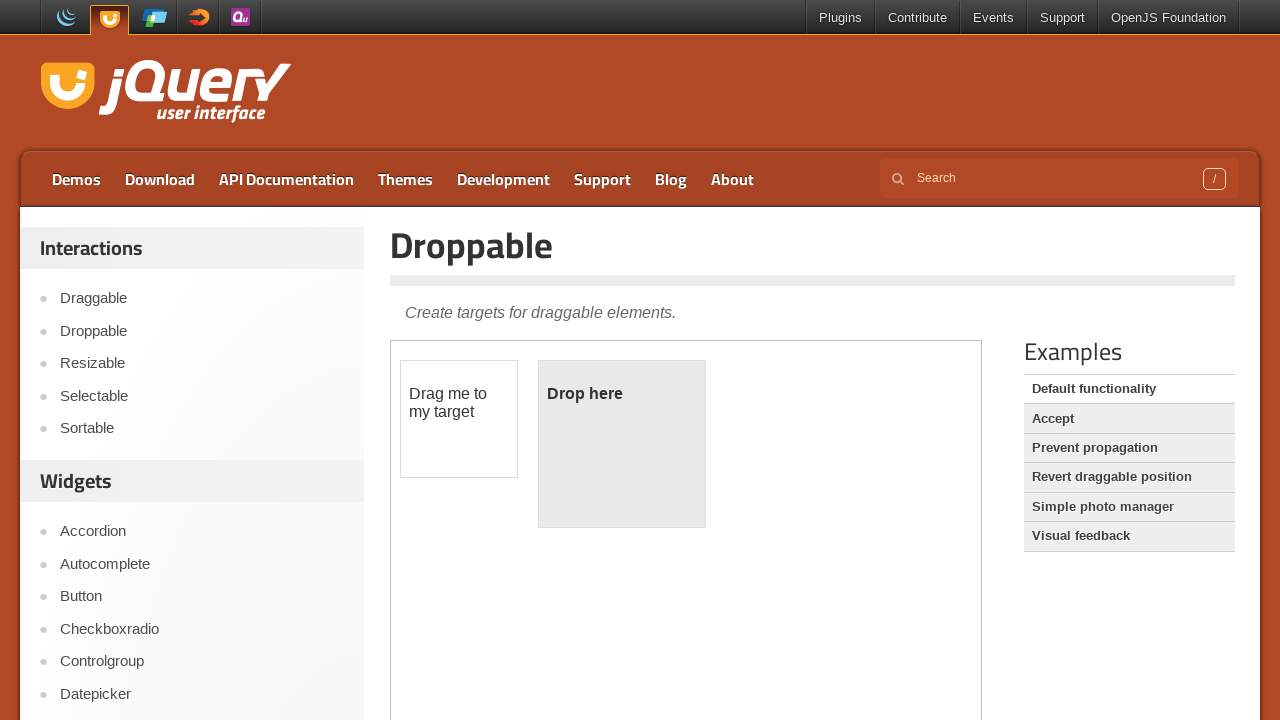

Located the demo iframe
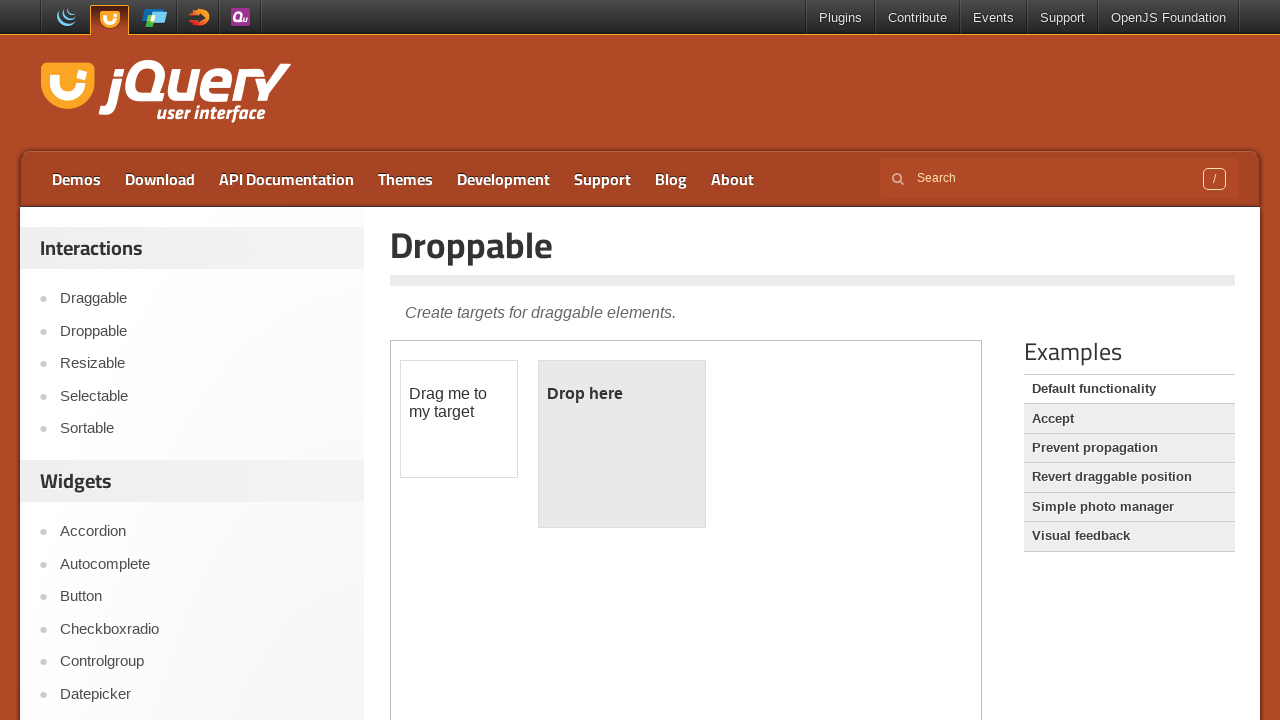

Located the draggable element within the iframe
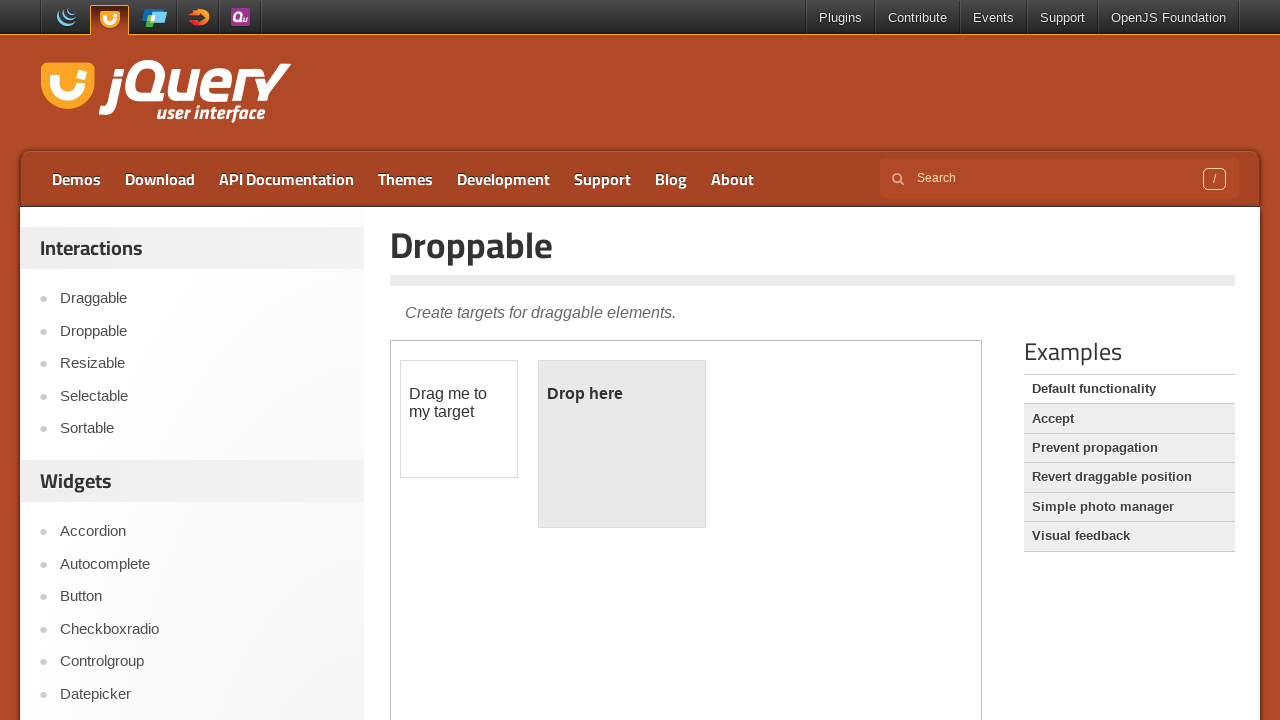

Located the droppable target area within the iframe
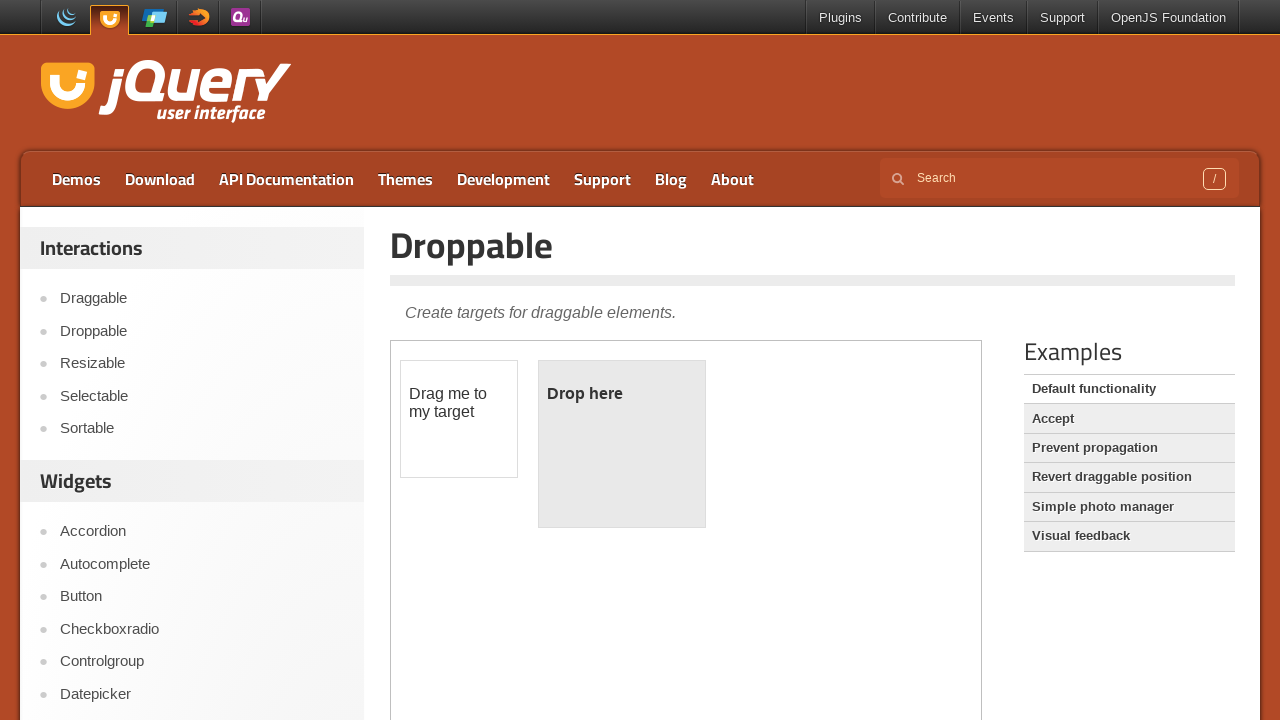

Dragged the draggable element and dropped it onto the droppable target area at (622, 444)
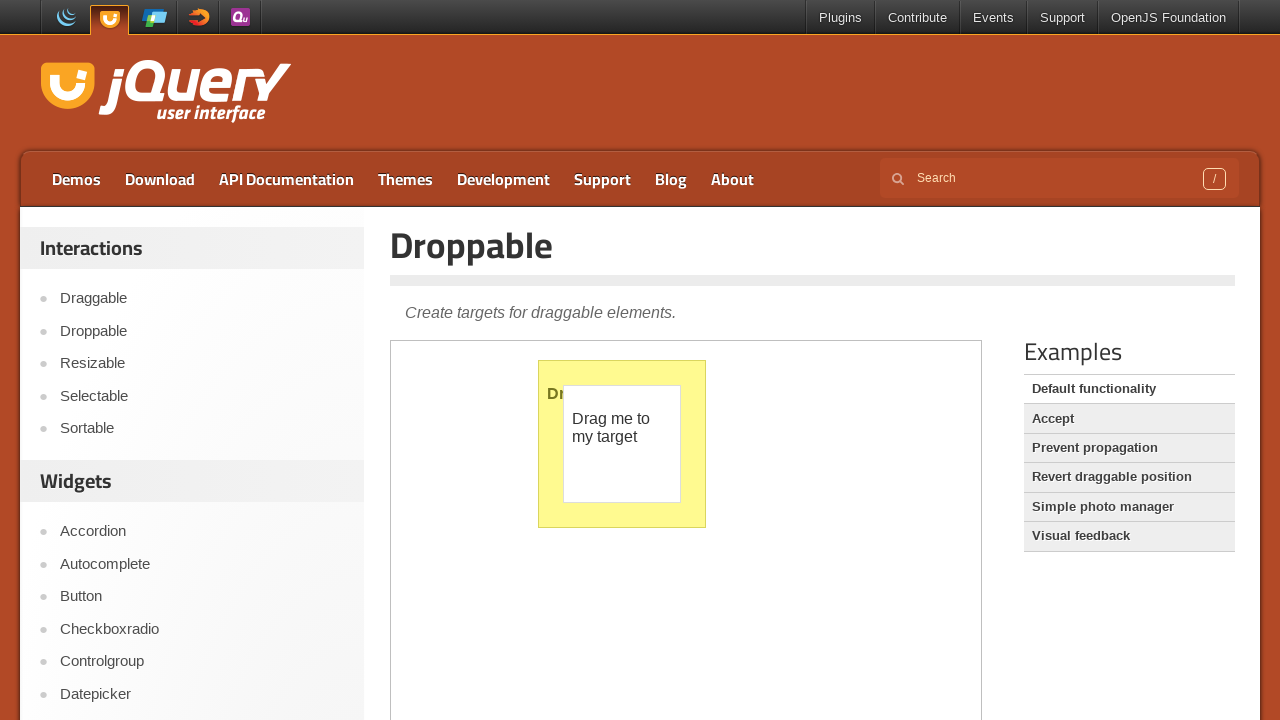

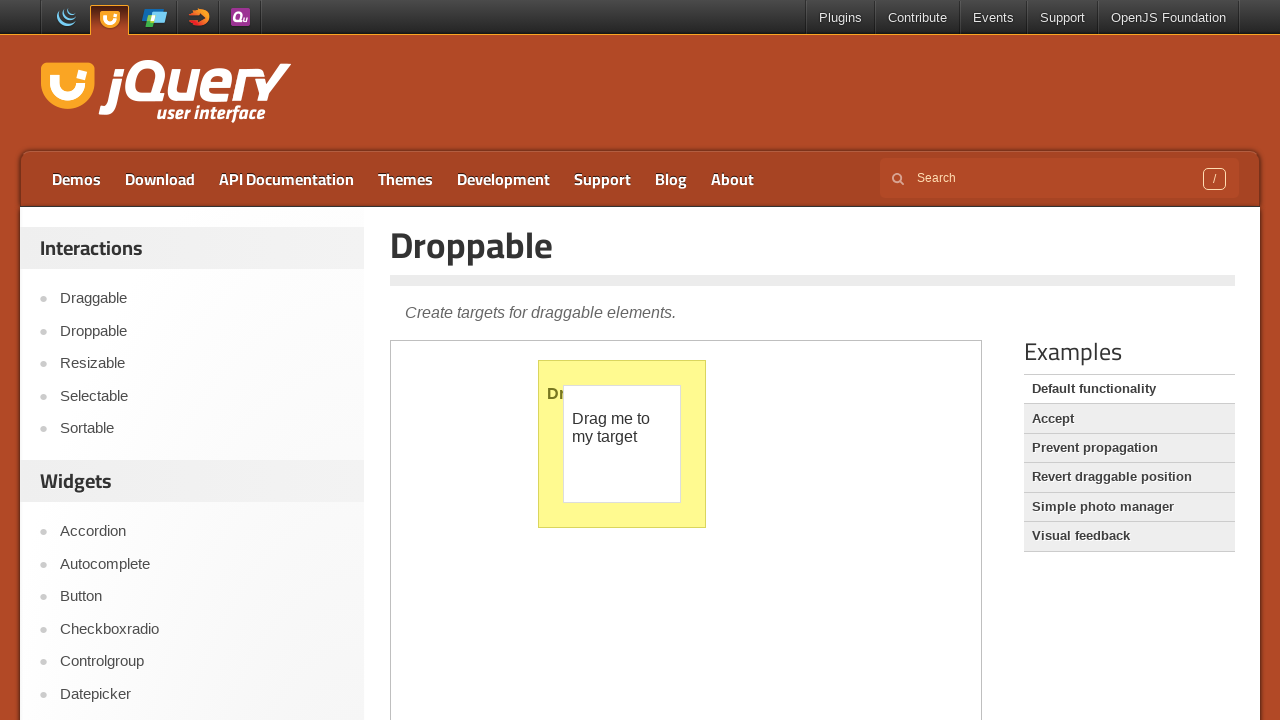